Tests dynamic content loading by clicking a Start button and waiting for "Hello World" text to appear on the page

Starting URL: https://the-internet.herokuapp.com/dynamic_loading/1

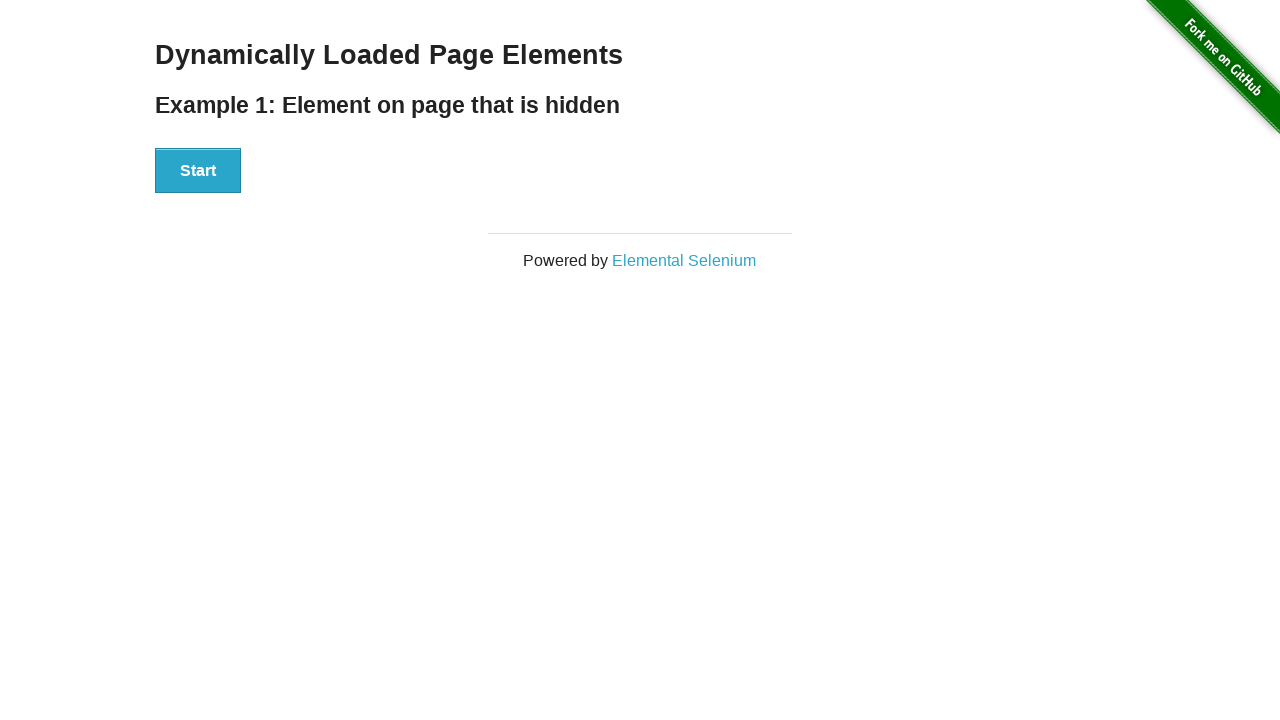

Clicked Start button to initiate dynamic content loading at (198, 171) on xpath=//button[contains(text(),'Start')]
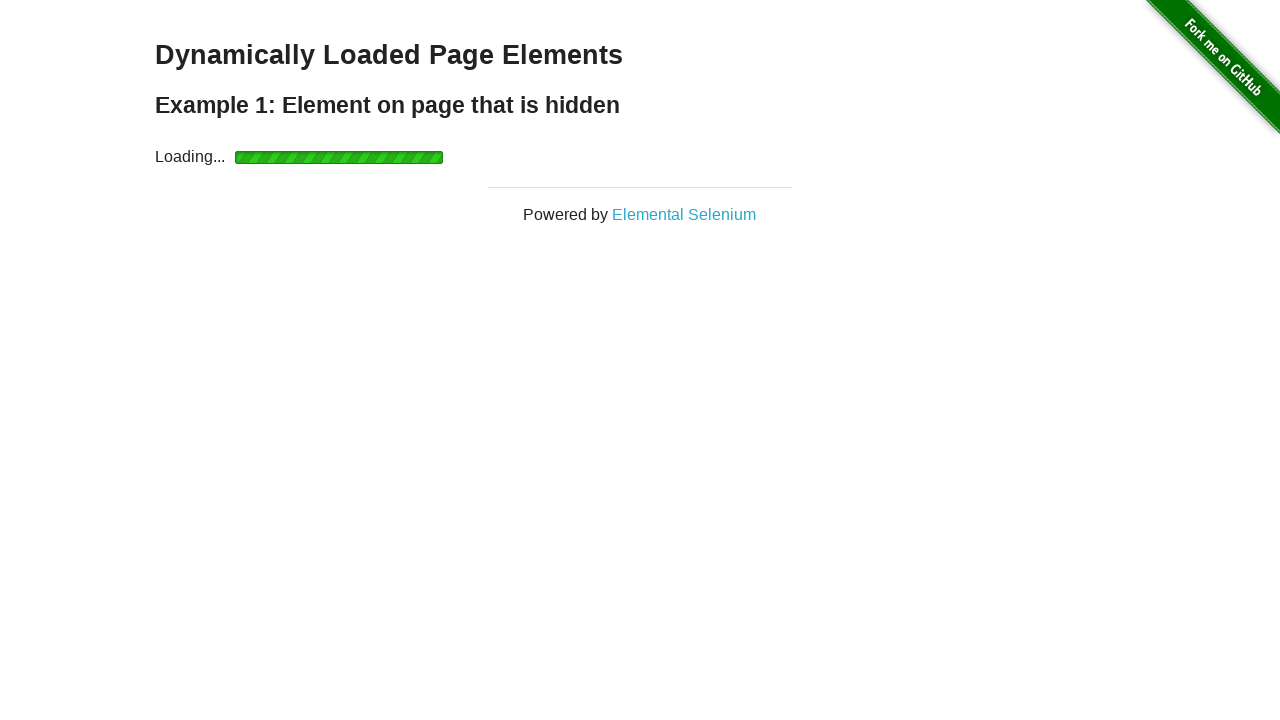

Clicked Hello World text after dynamic content loaded at (640, 169) on xpath=//h4[contains(text(),'Hello World')]
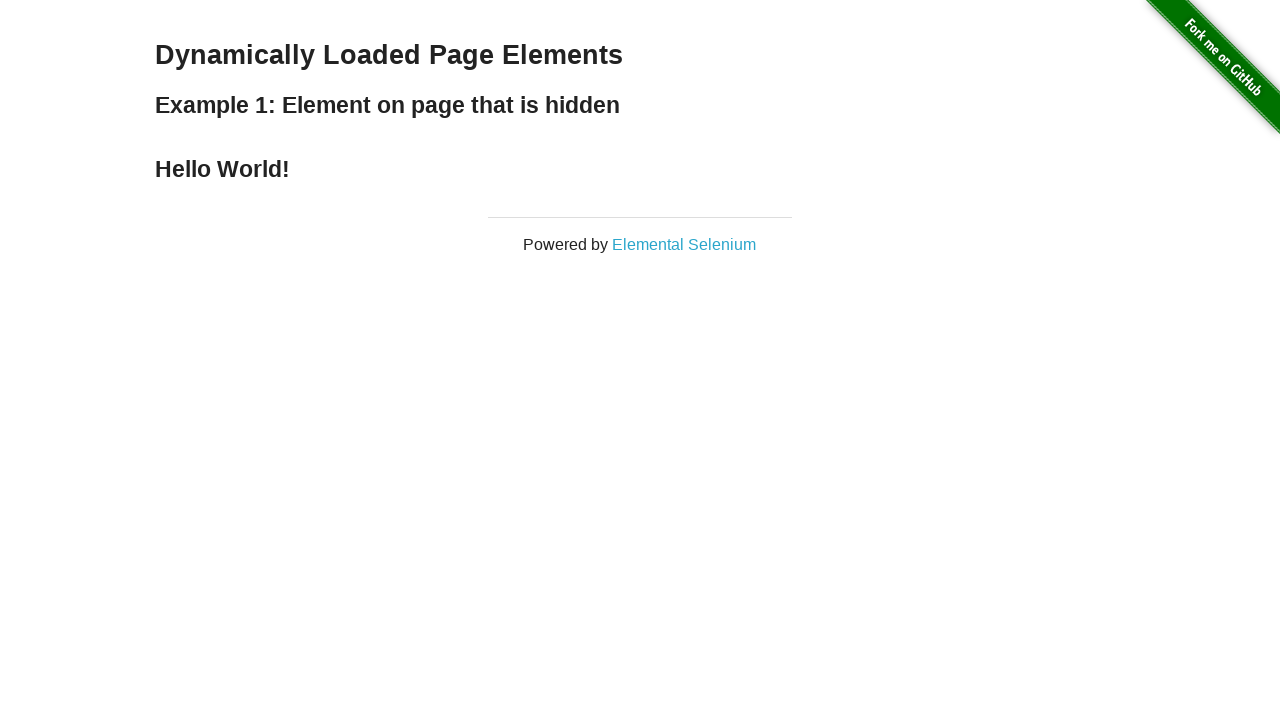

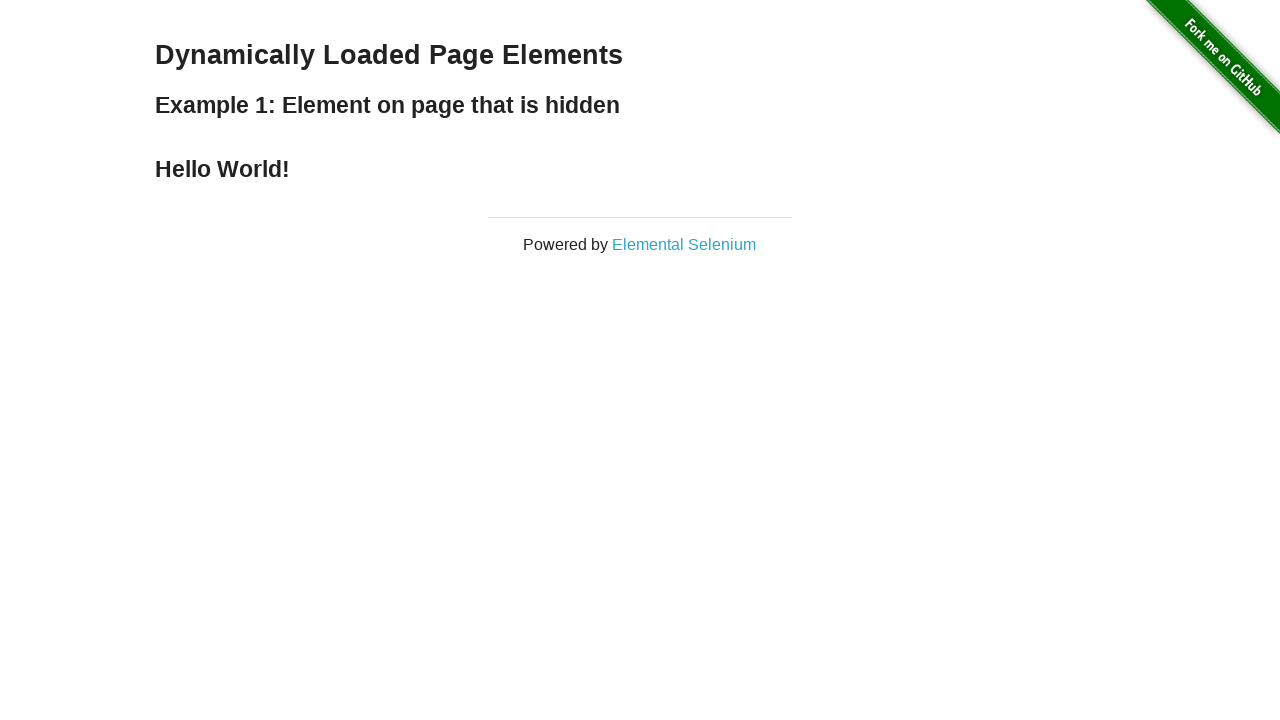